Tests browser window handling by clicking a button that opens a popup window, switching between parent and child windows, and closing them

Starting URL: https://deliver.courseavenue.com/PopupTest.aspx

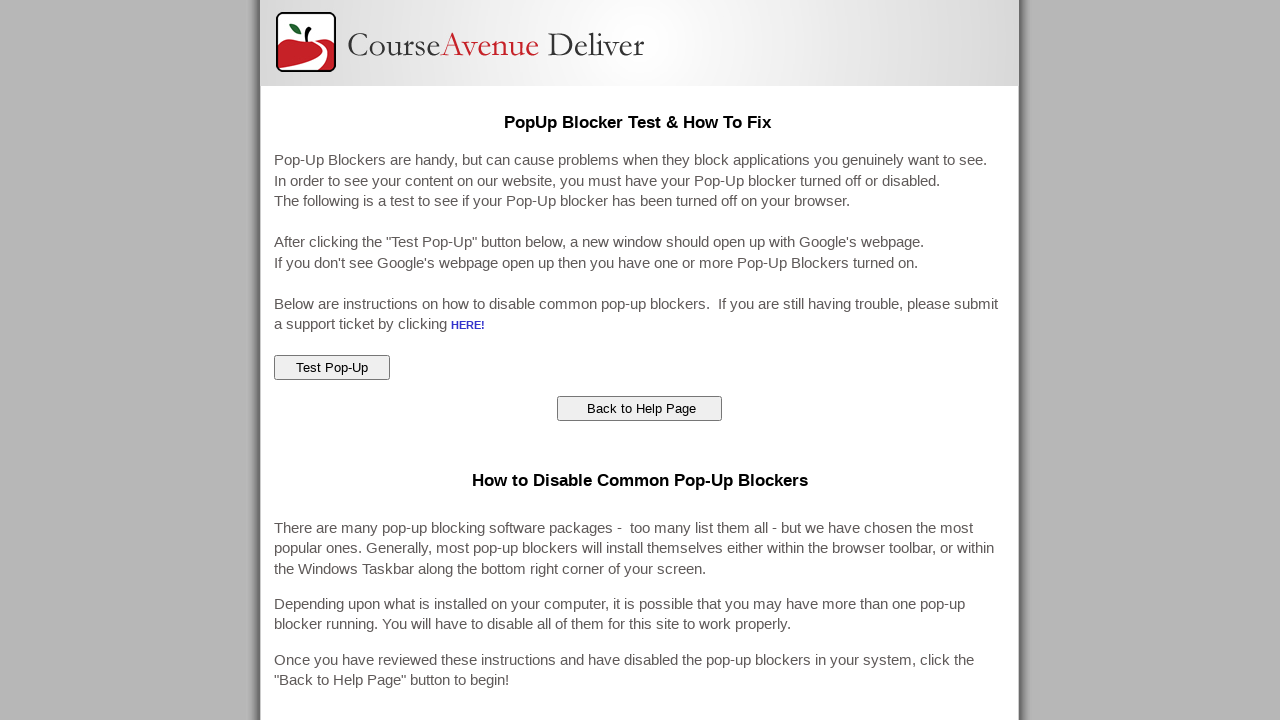

Clicked button to open popup window at (332, 368) on #ctl00_ContentMain_popupTest
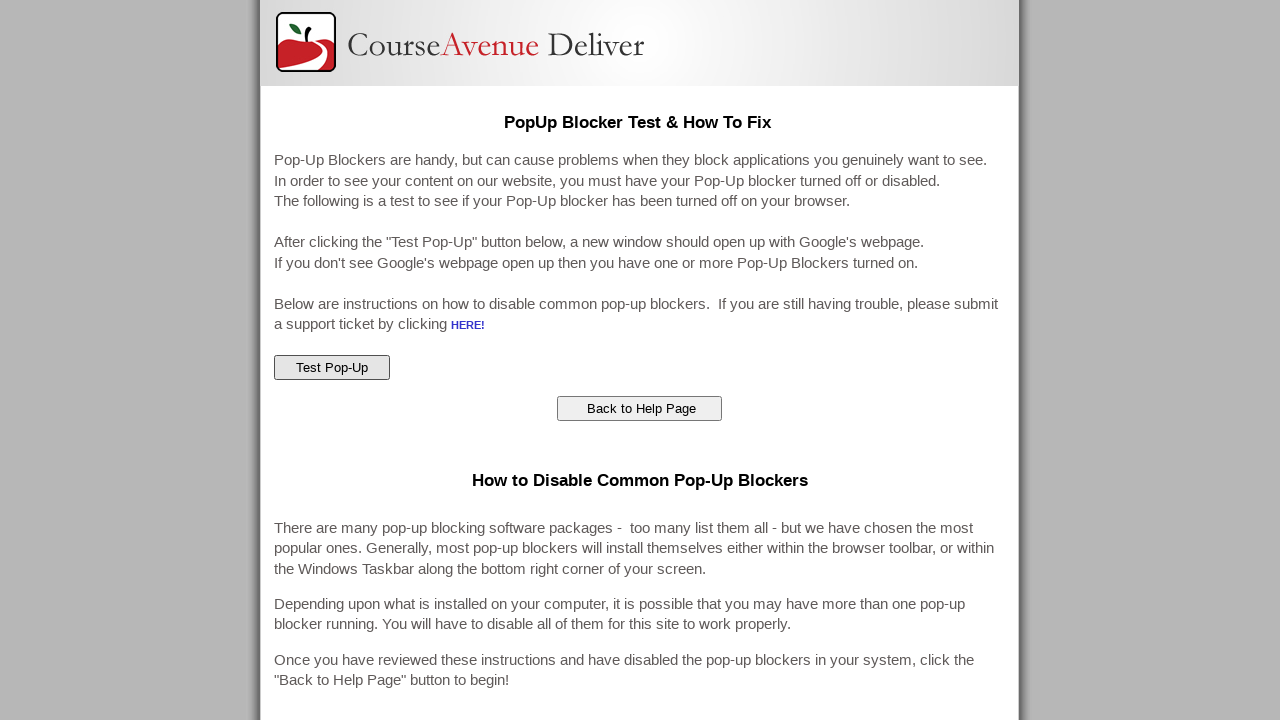

Popup window opened and page object obtained
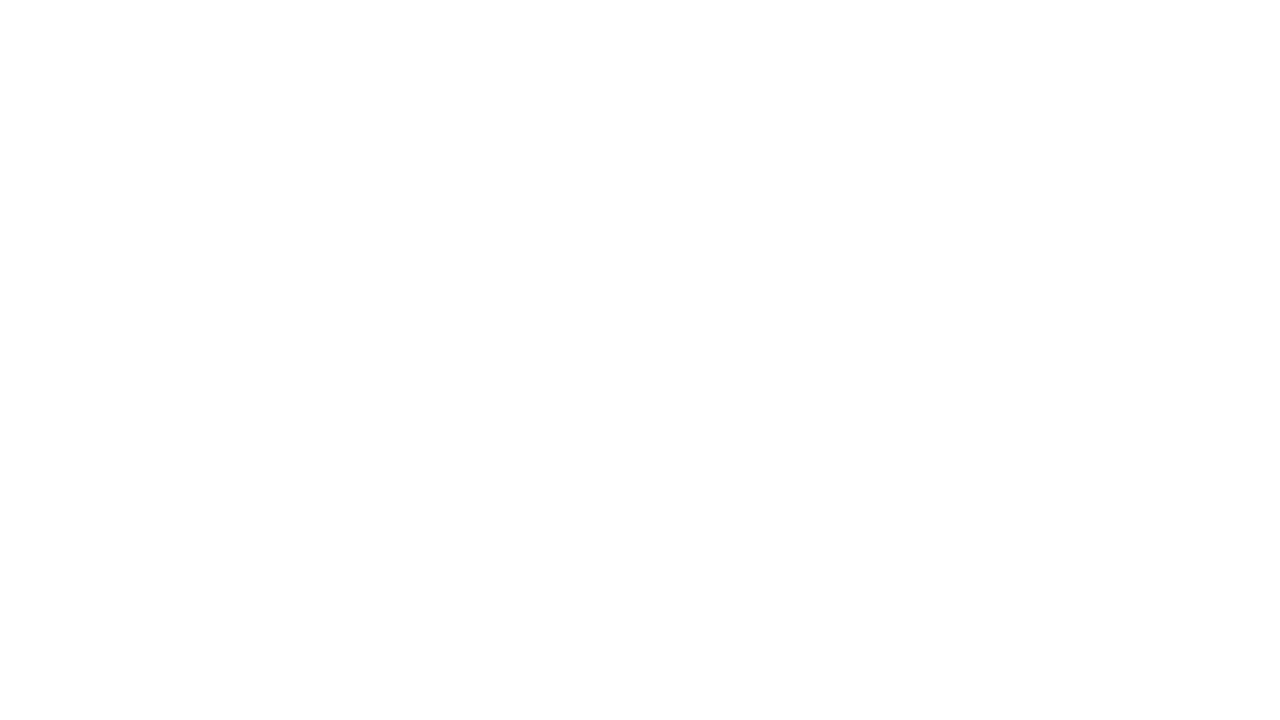

Popup window finished loading
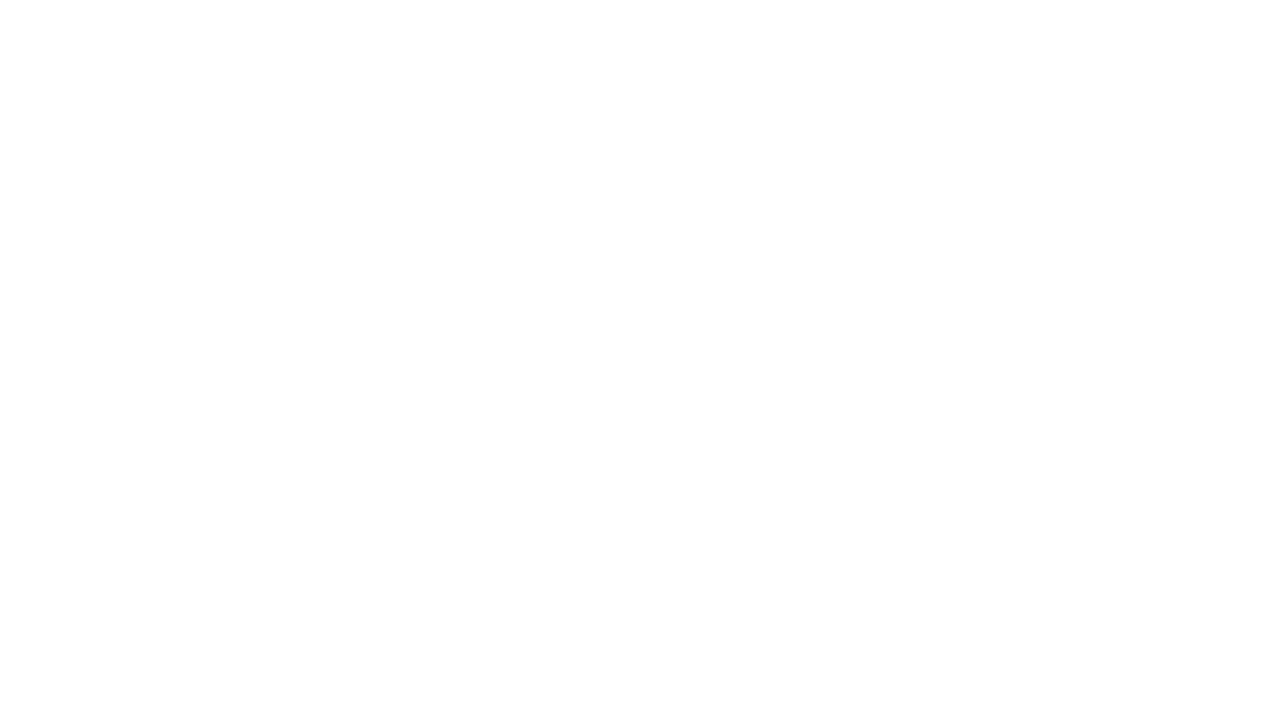

Retrieved popup window title: 
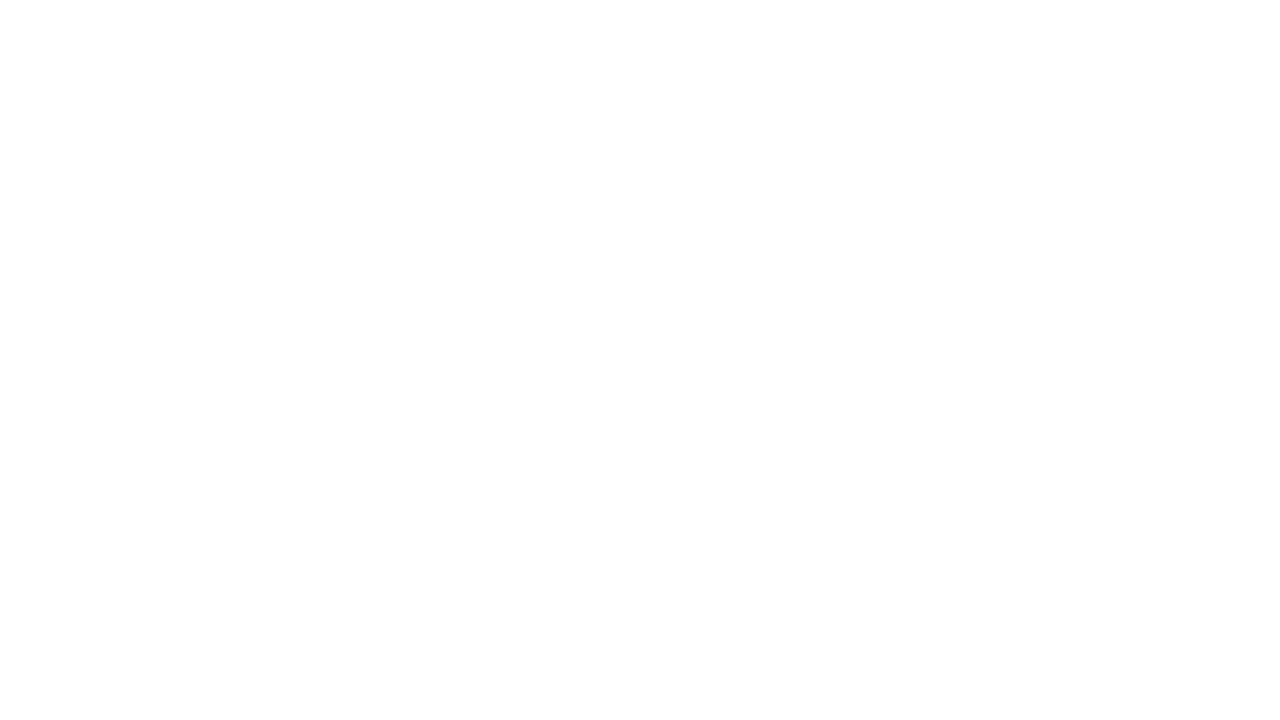

Closed popup window
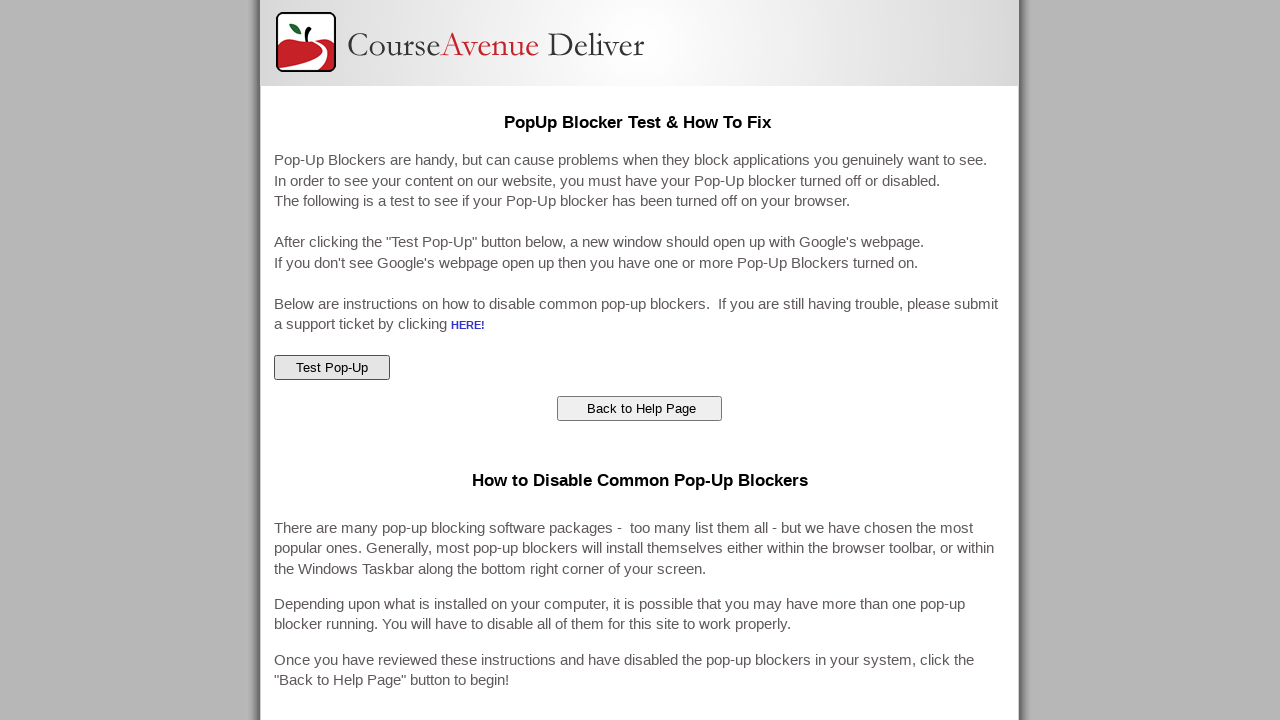

Retrieved parent window title: Pop-Up Test
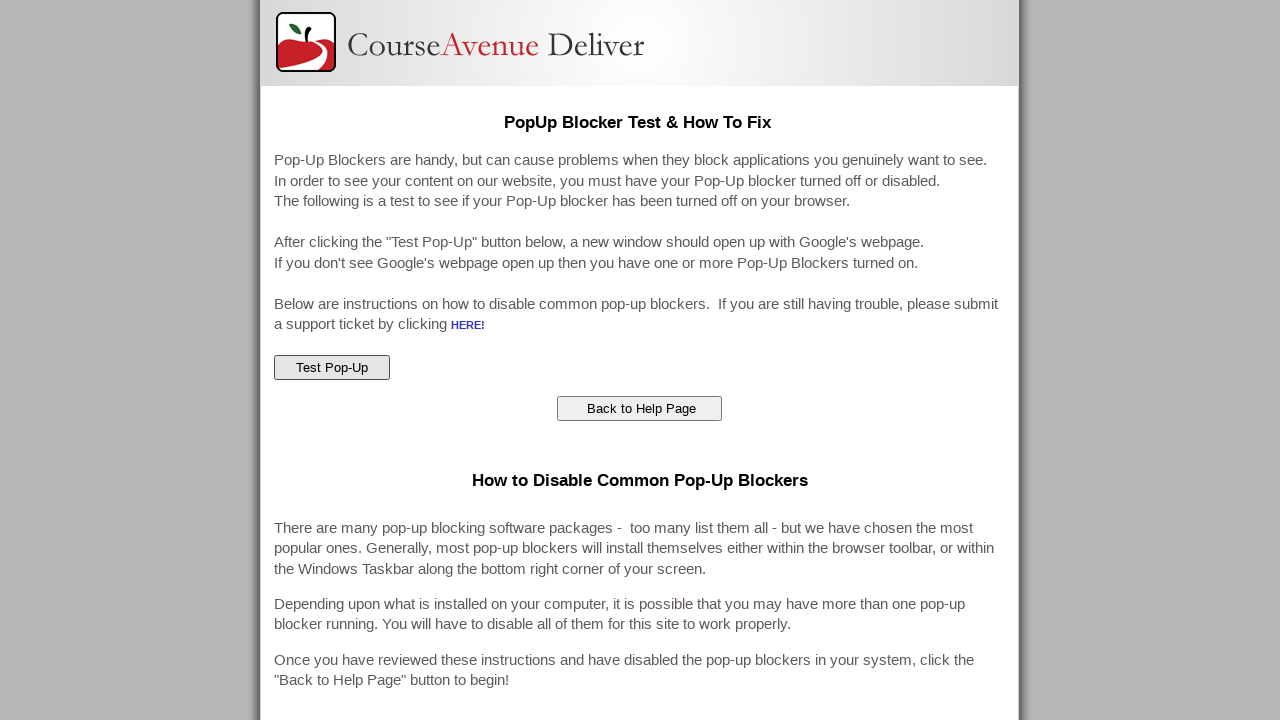

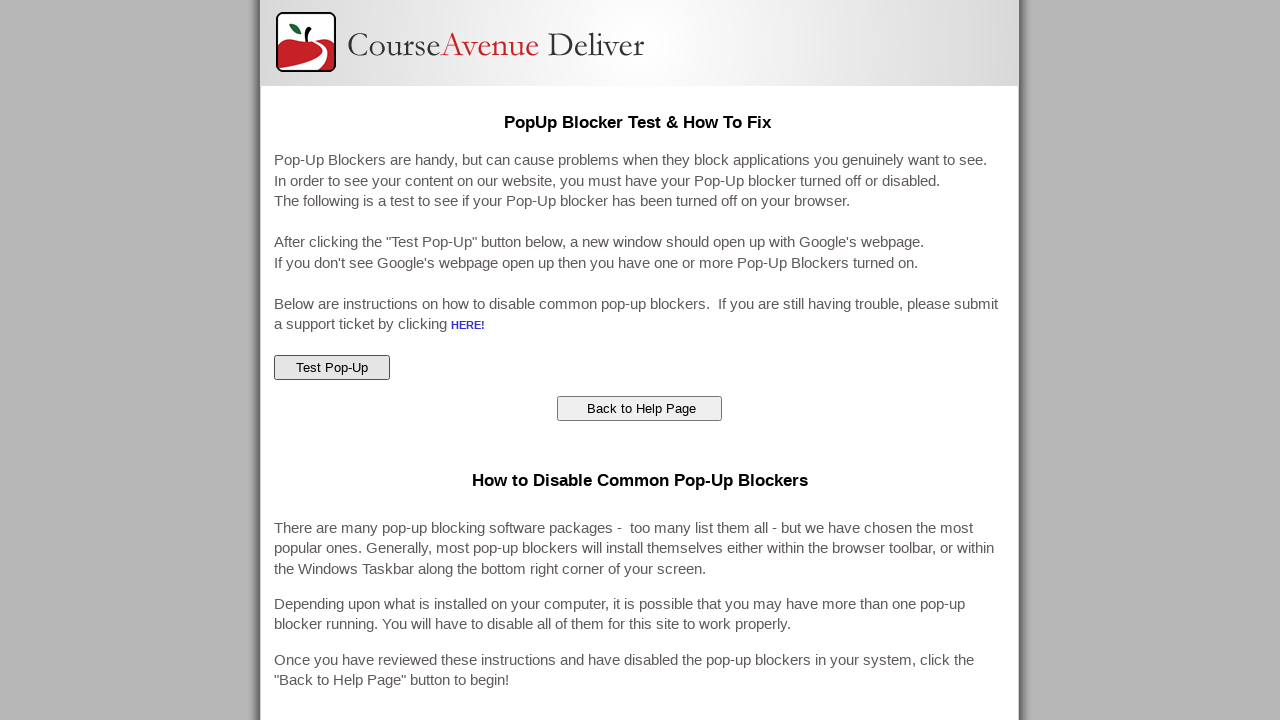